Tests page scrolling functionality by navigating to a blog article and scrolling down to the bottom of the page using JavaScript execution.

Starting URL: https://www.testquality.com/blog/tpost/ci5pvsurc1-different-types-of-selenium-webdriver-co

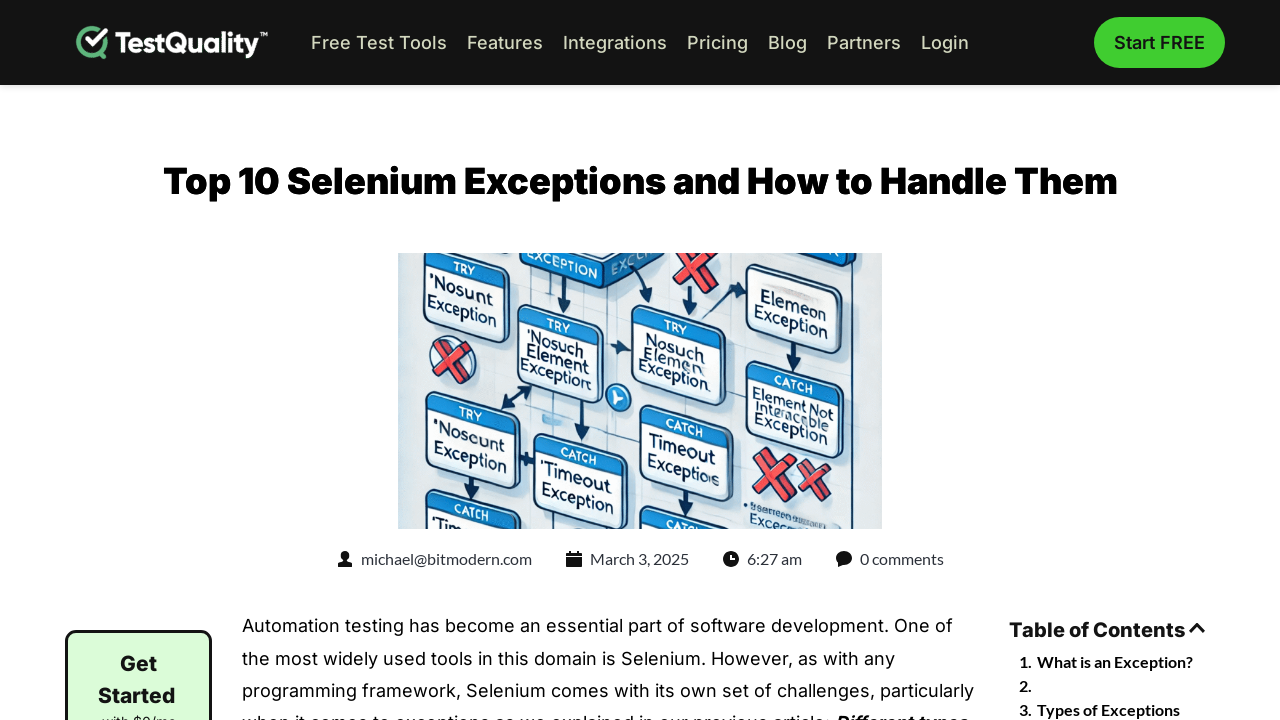

Navigated to blog article about different types of Selenium WebDriver
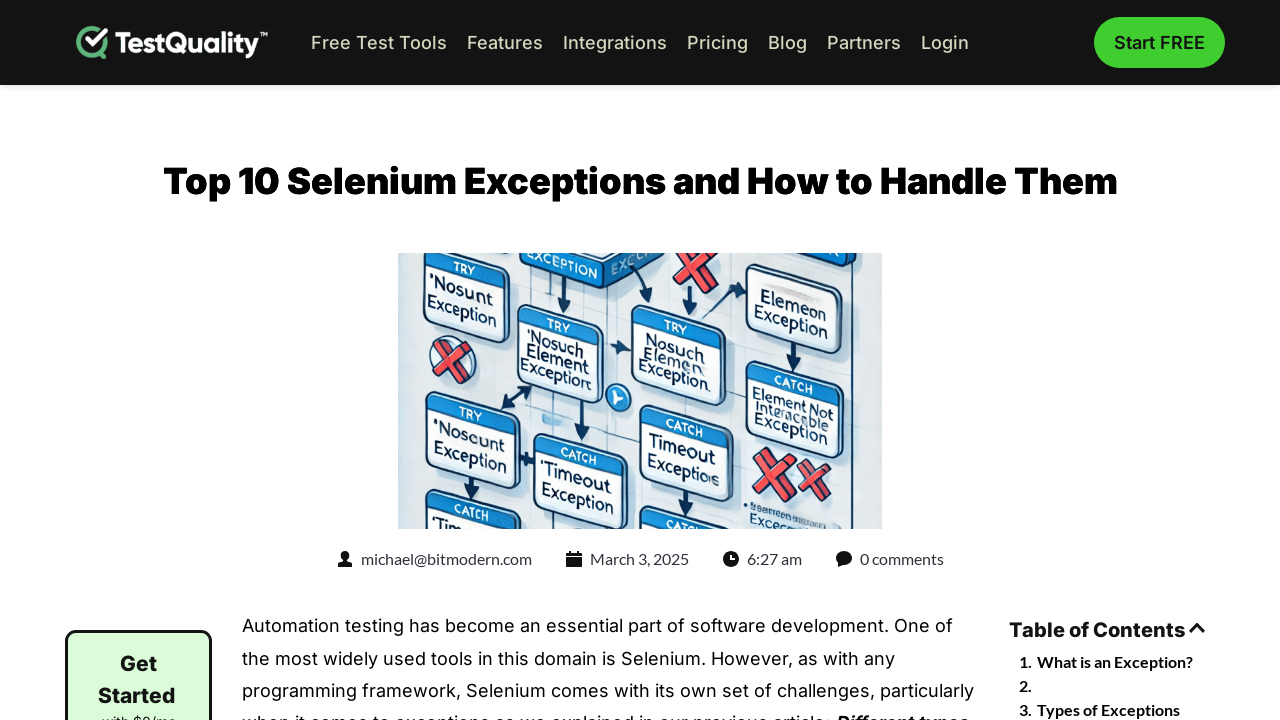

Scrolled to the bottom of the page using JavaScript
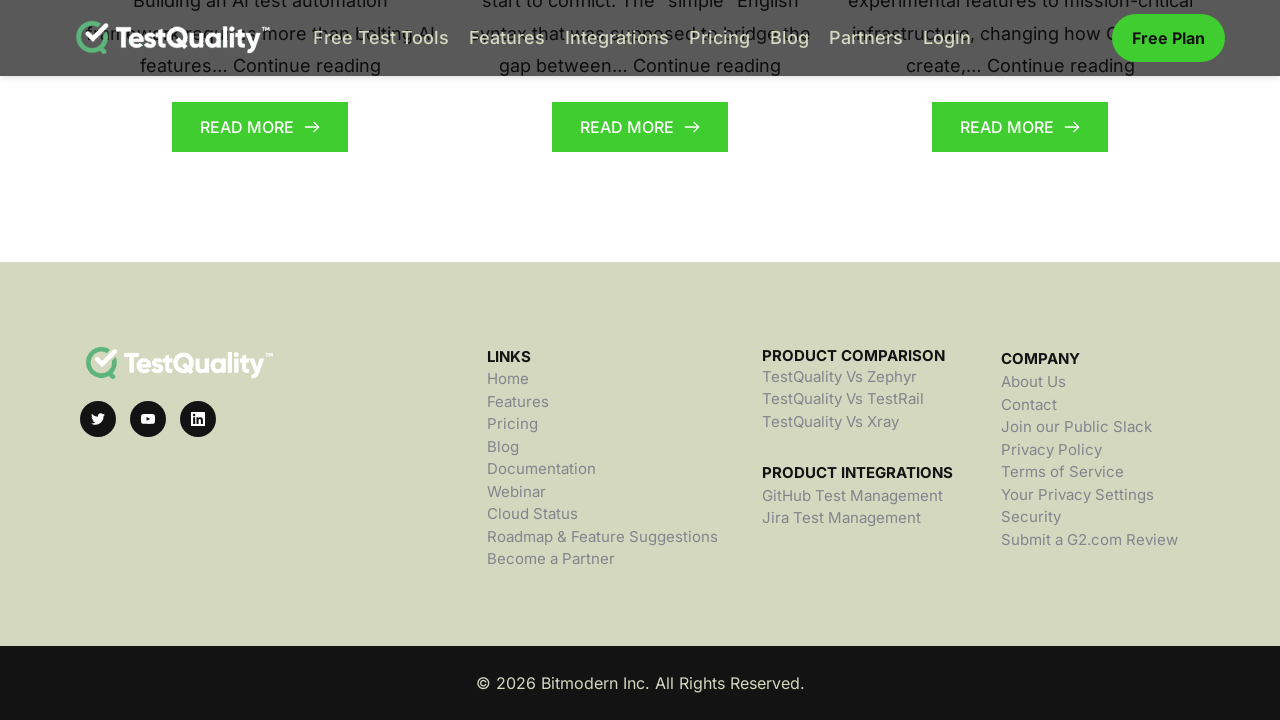

Waited for lazy-loaded content to load
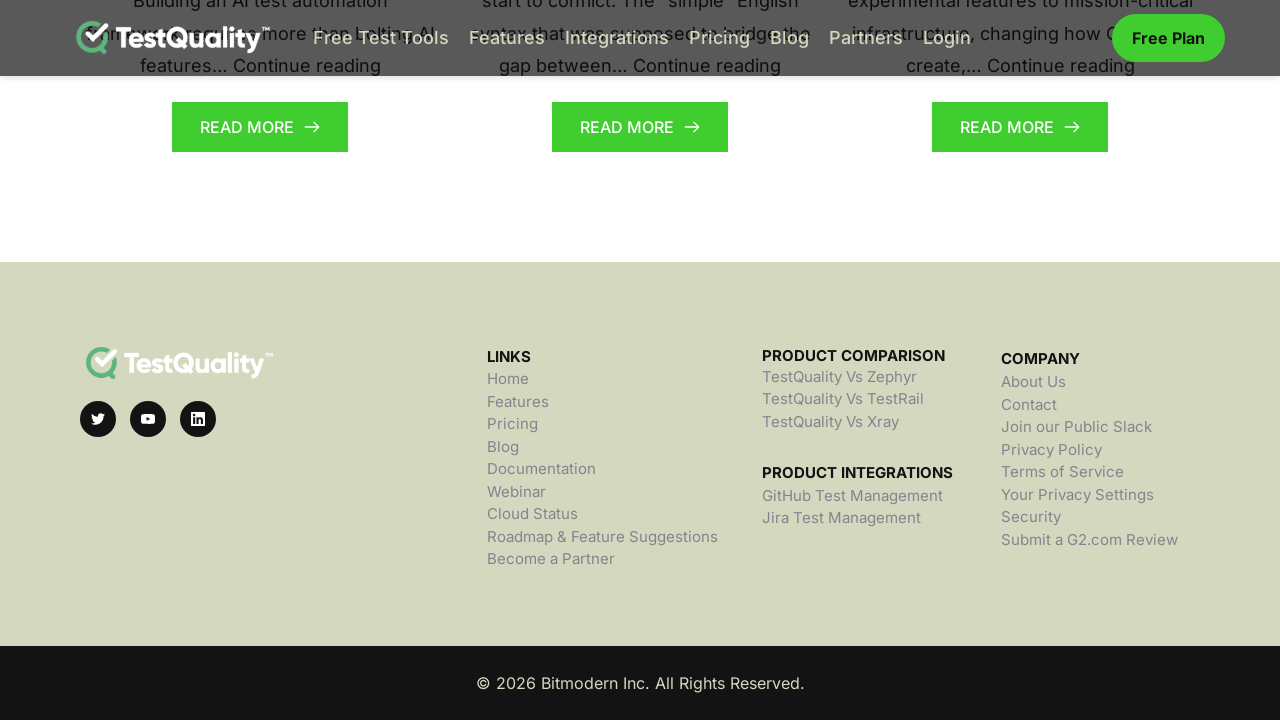

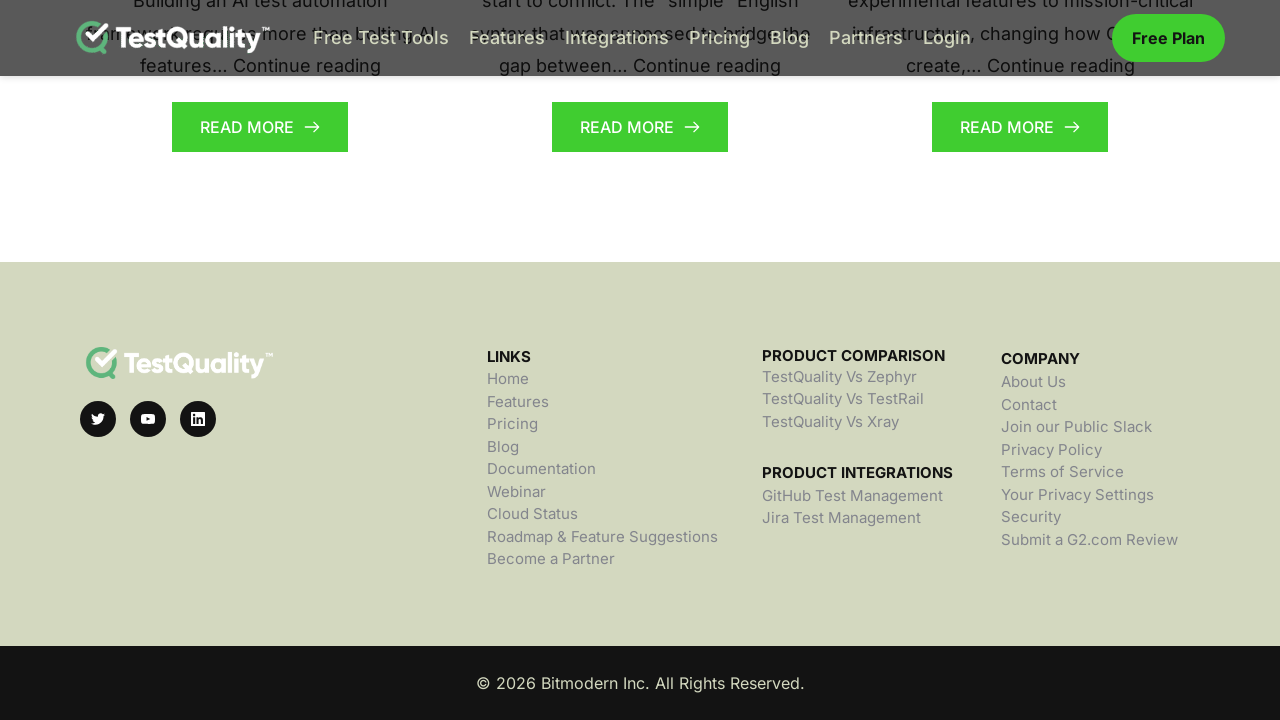